Tests window handling functionality by opening new windows, switching between them, and filling a form field in a popup window

Starting URL: https://www.hyrtutorials.com/p/window-handles-practice.html

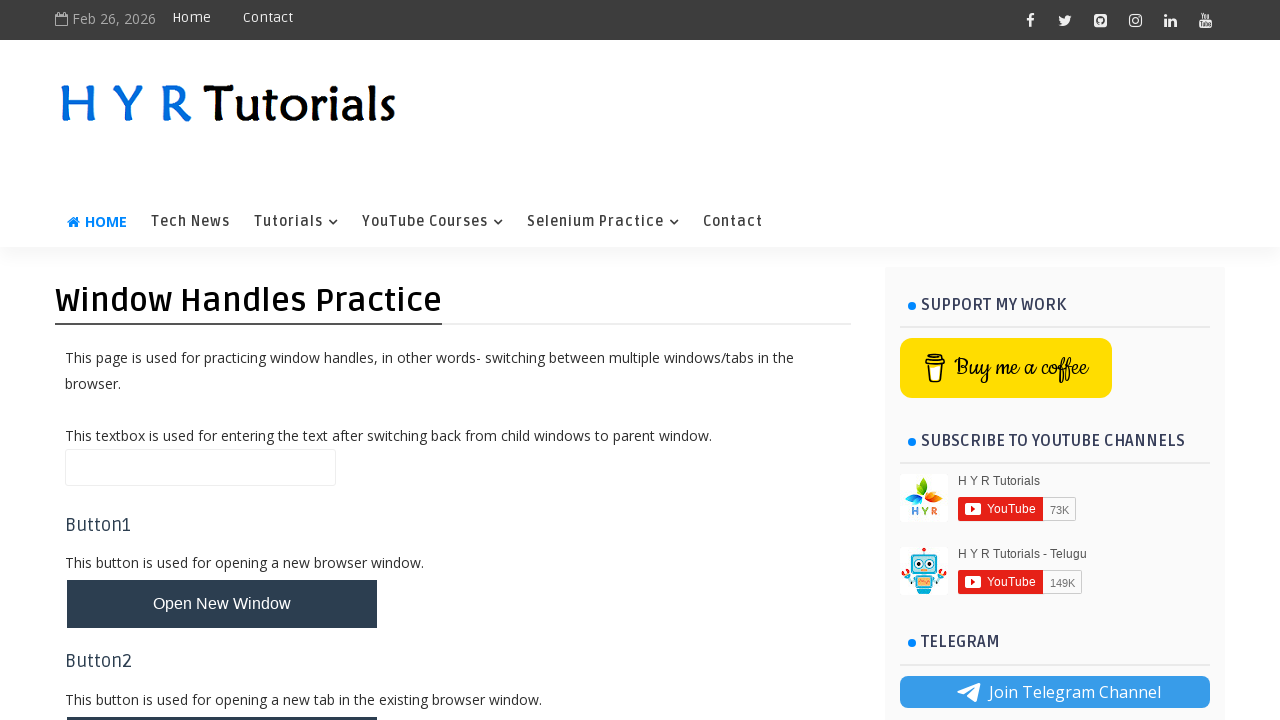

Clicked first window handling button to open new window at (222, 604) on (//button[@class='whButtons'])[1]
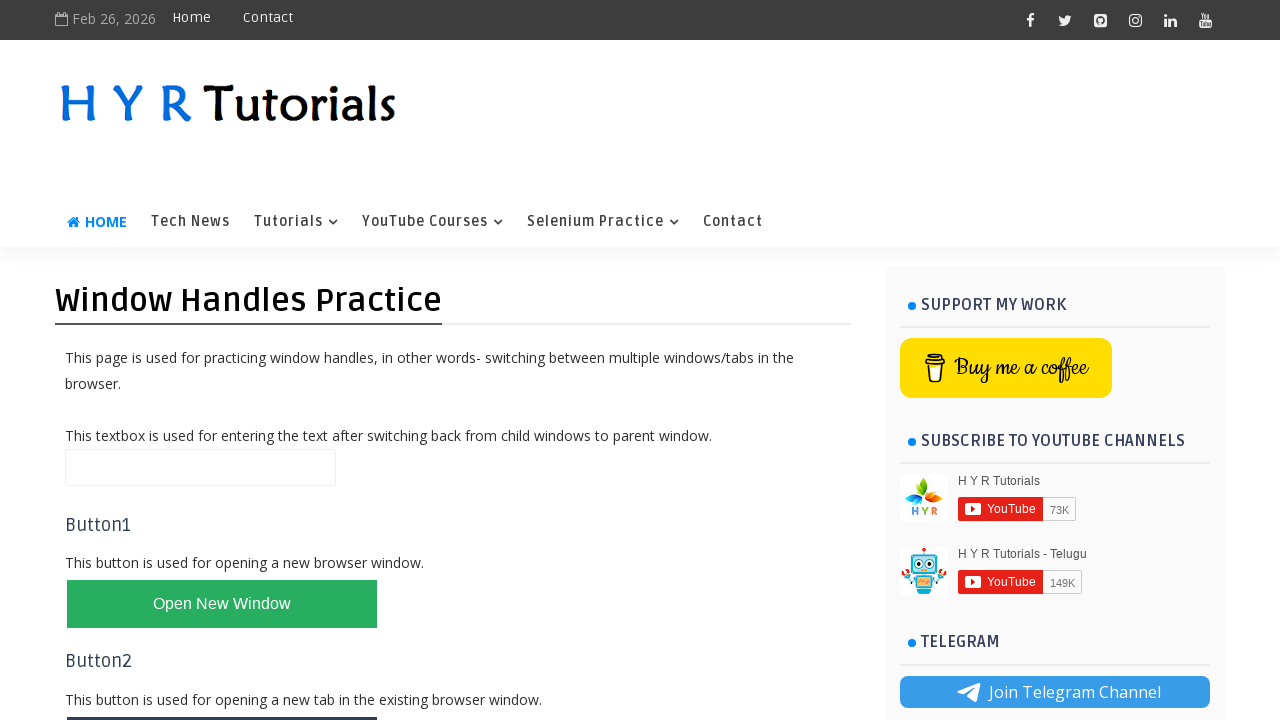

Waited for new window to open
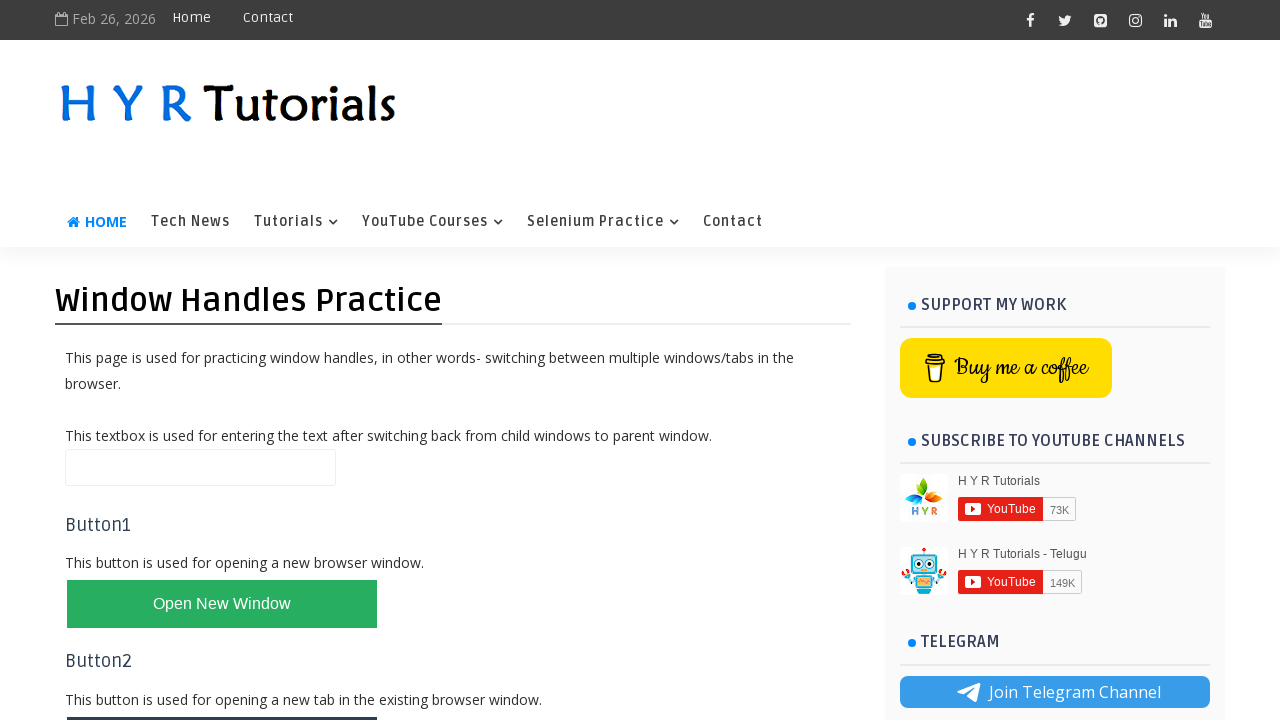

Retrieved all open windows/tabs from context
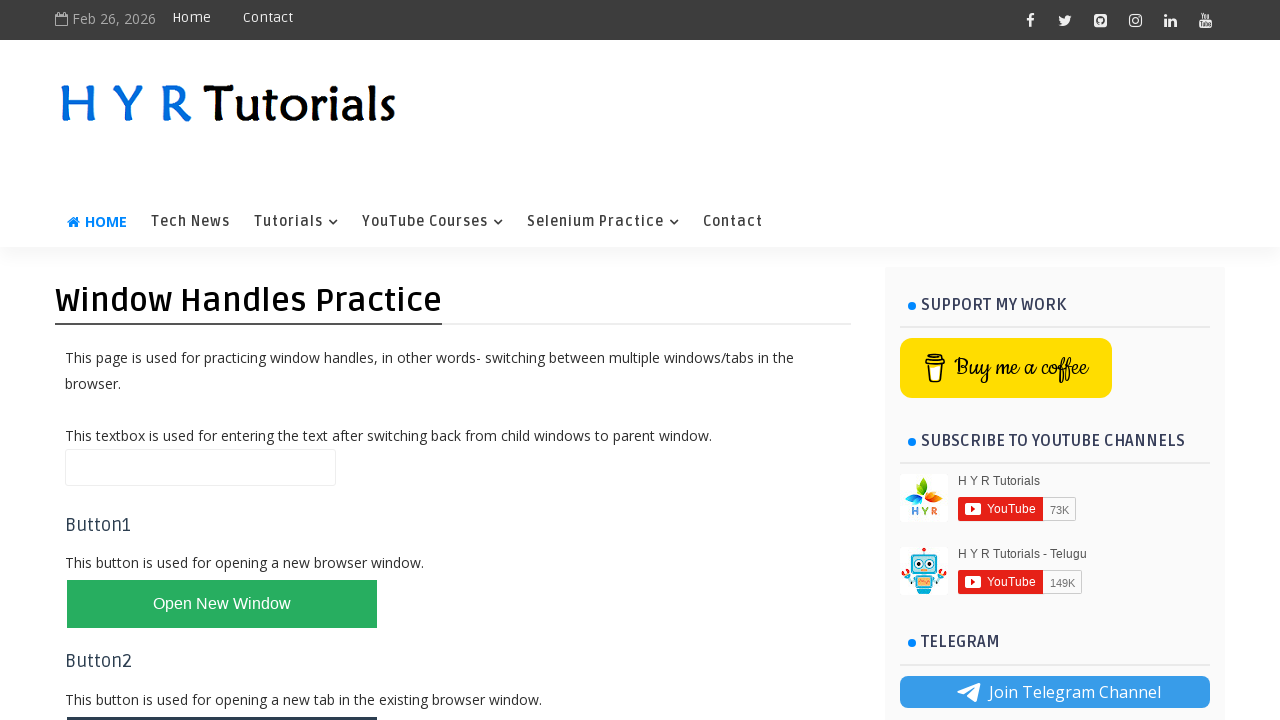

Switched to newly opened window
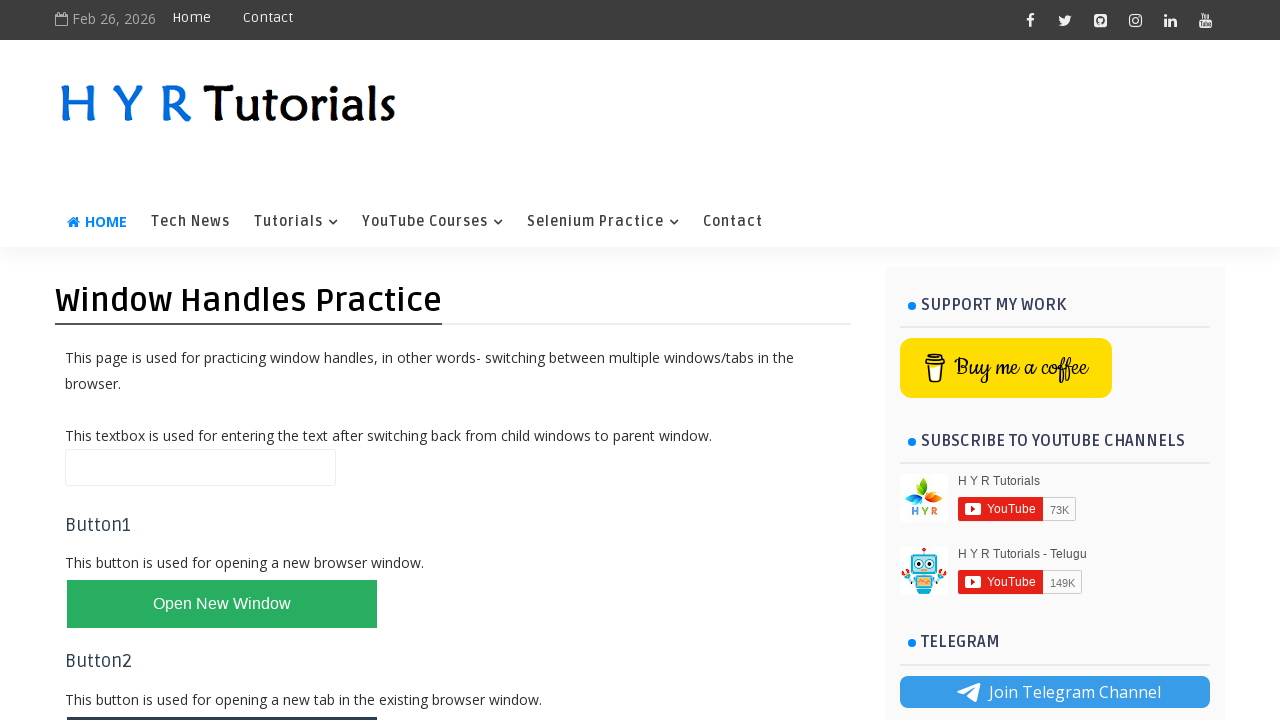

Filled firstName field with 'TestName' in popup window on //input[@id='firstName']
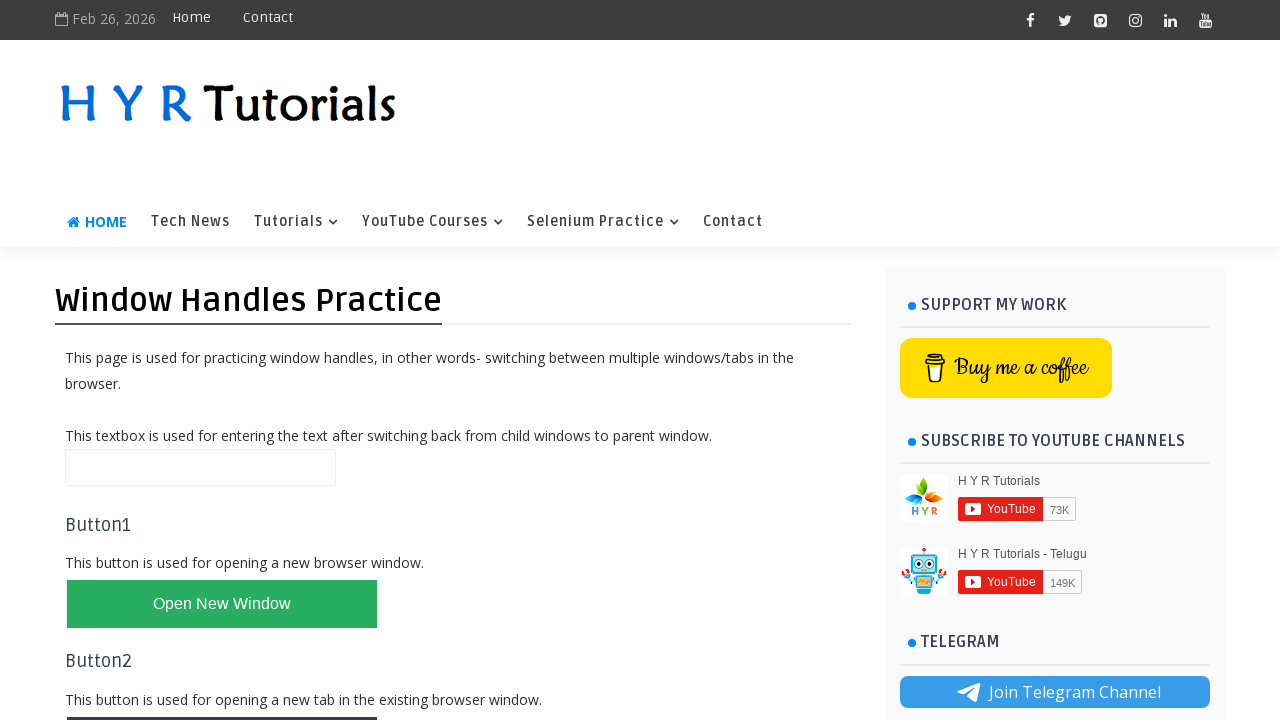

Switched back to original window
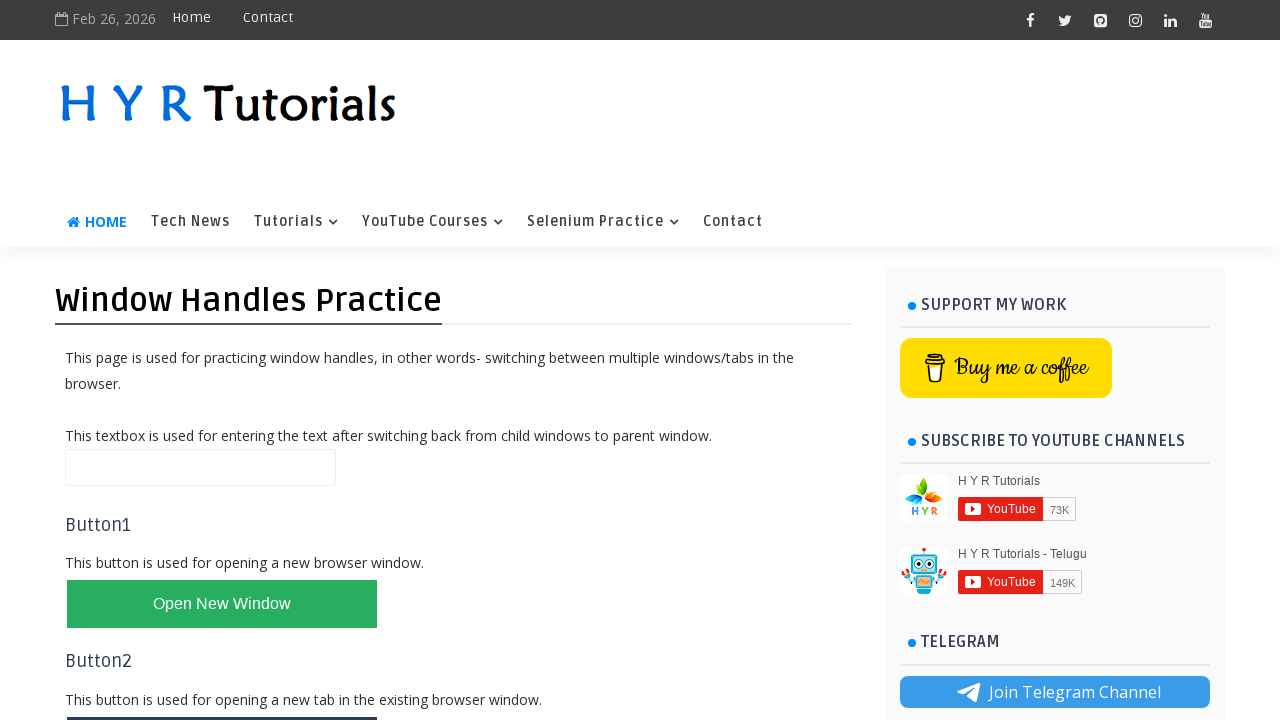

Clicked second window handling button to open another window at (222, 696) on (//button[@class='whButtons'])[2]
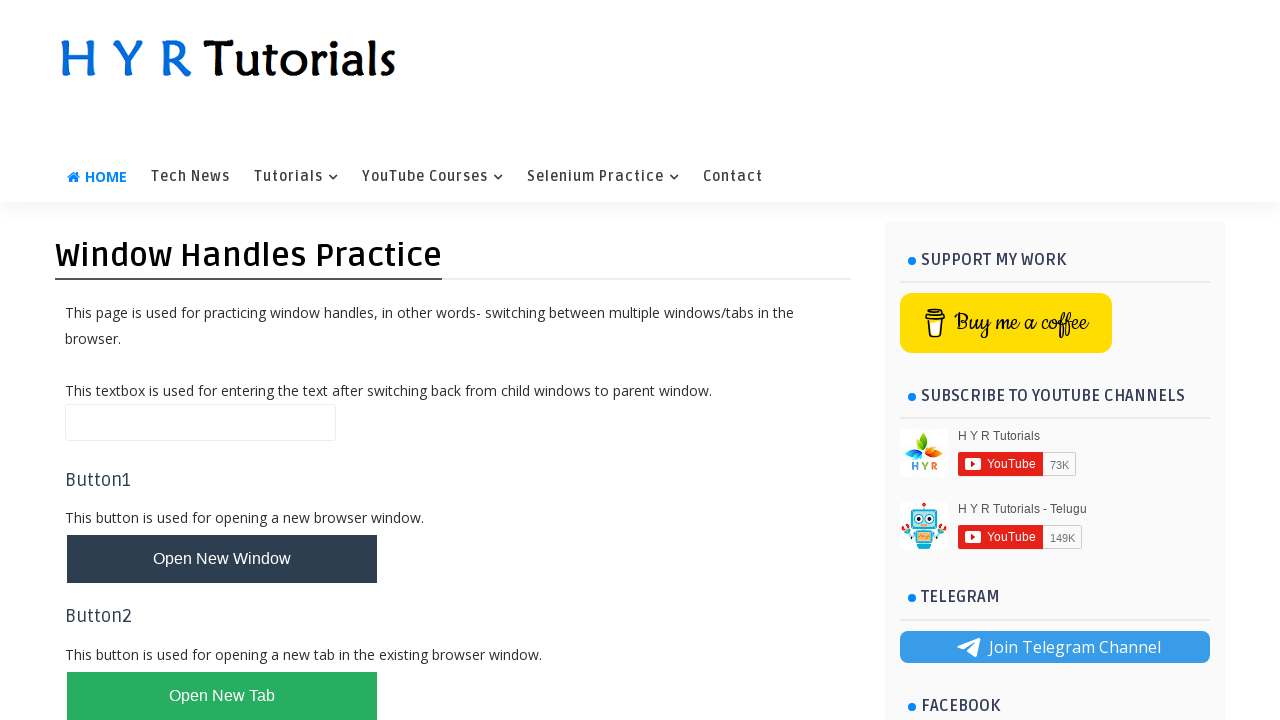

Waited for second new window to load
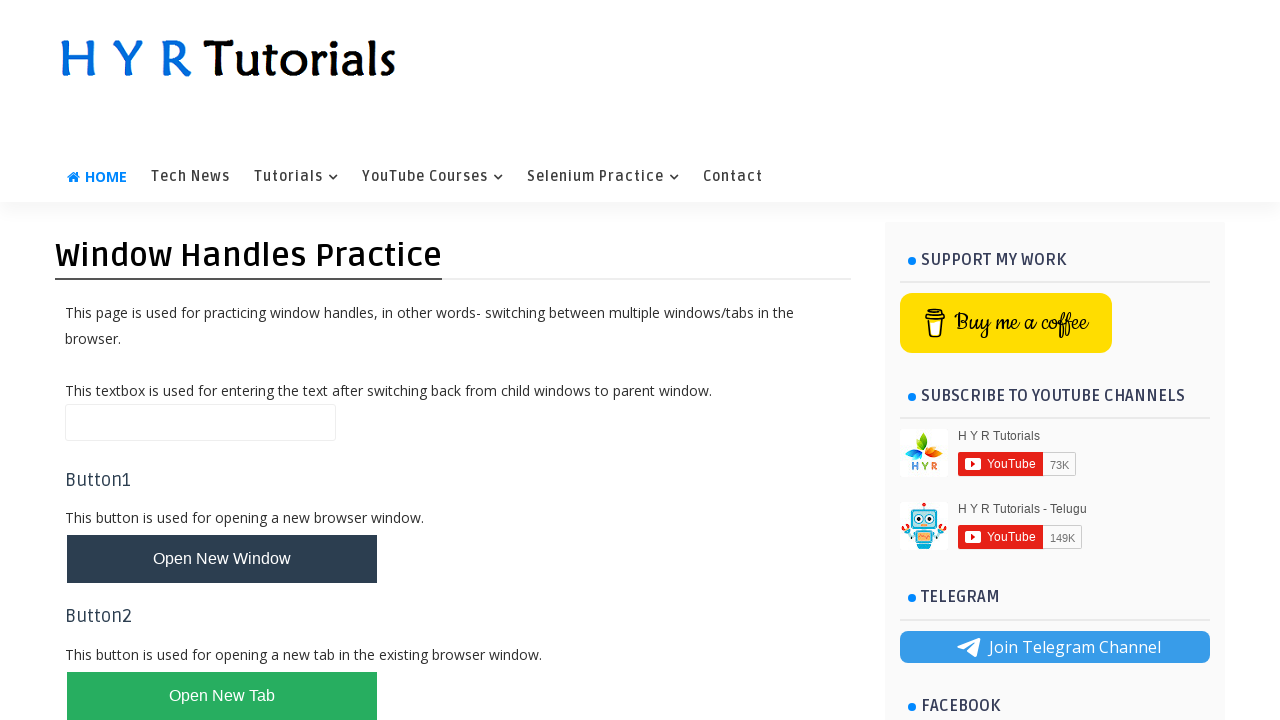

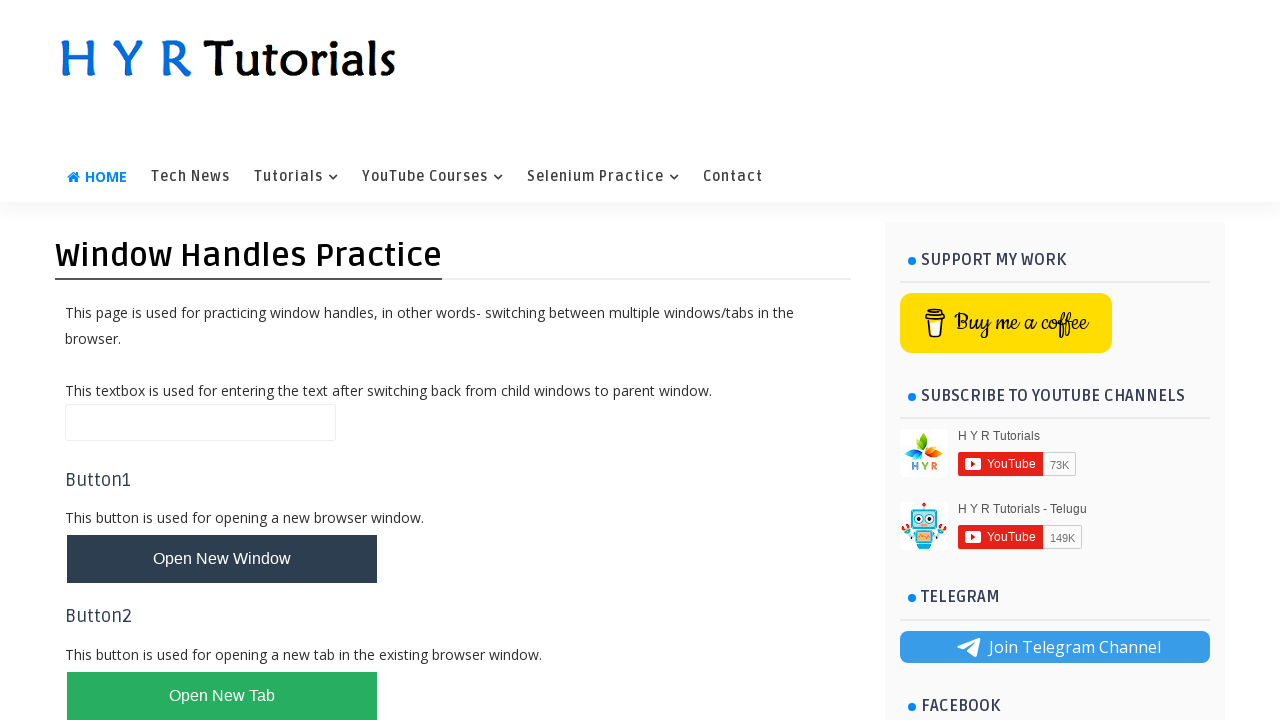